Tests dropdown functionality by selecting options using different methods (index, value, visible text) and verifying dropdown size

Starting URL: https://the-internet.herokuapp.com/dropdown

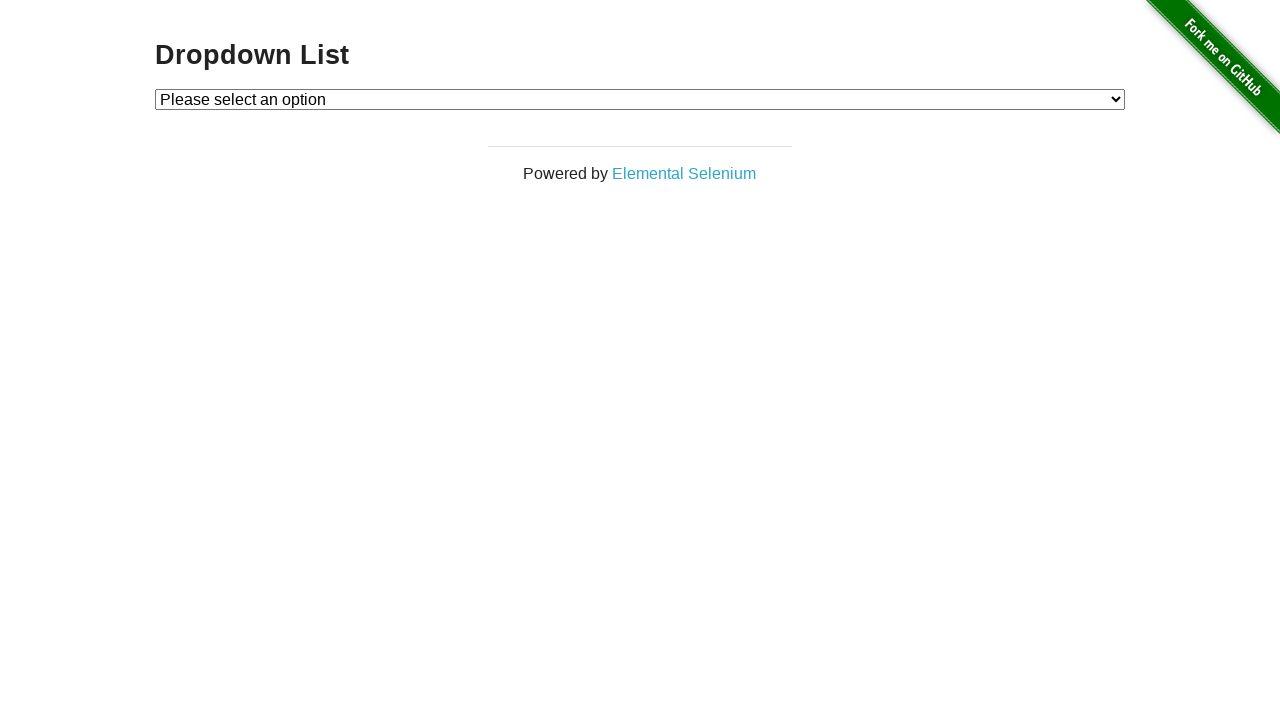

Navigated to dropdown test page
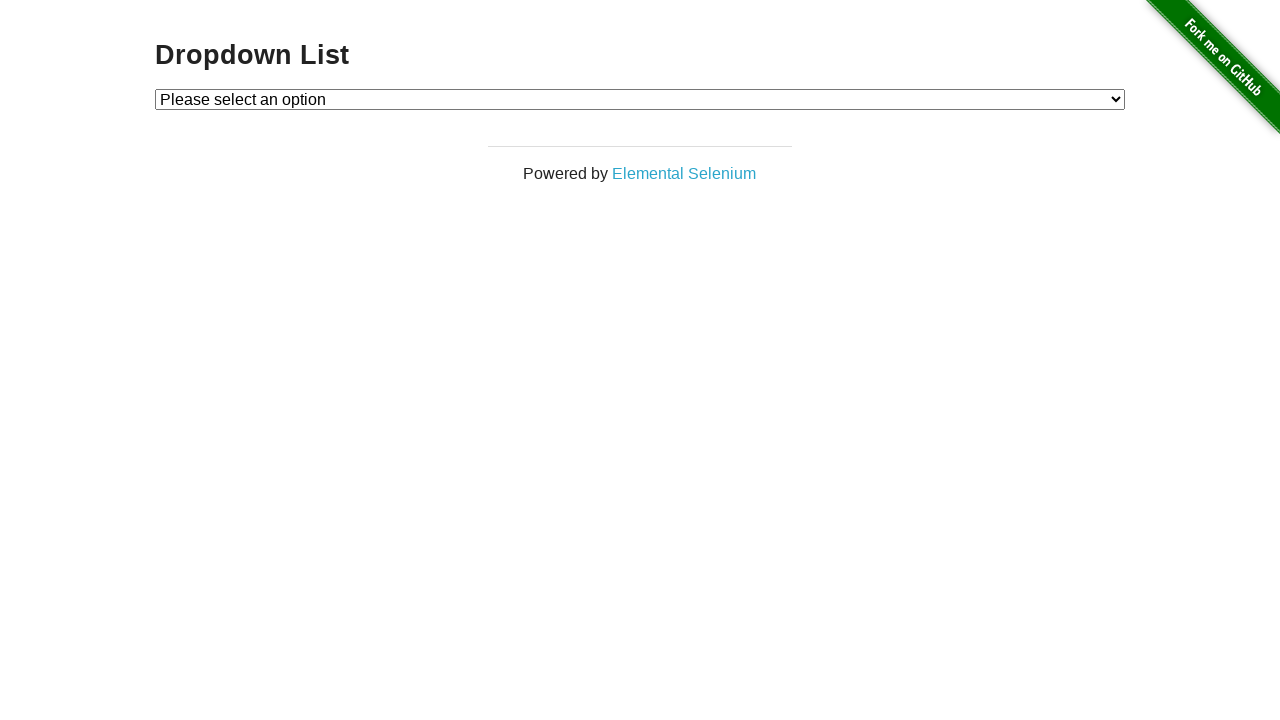

Located dropdown element with id='dropdown'
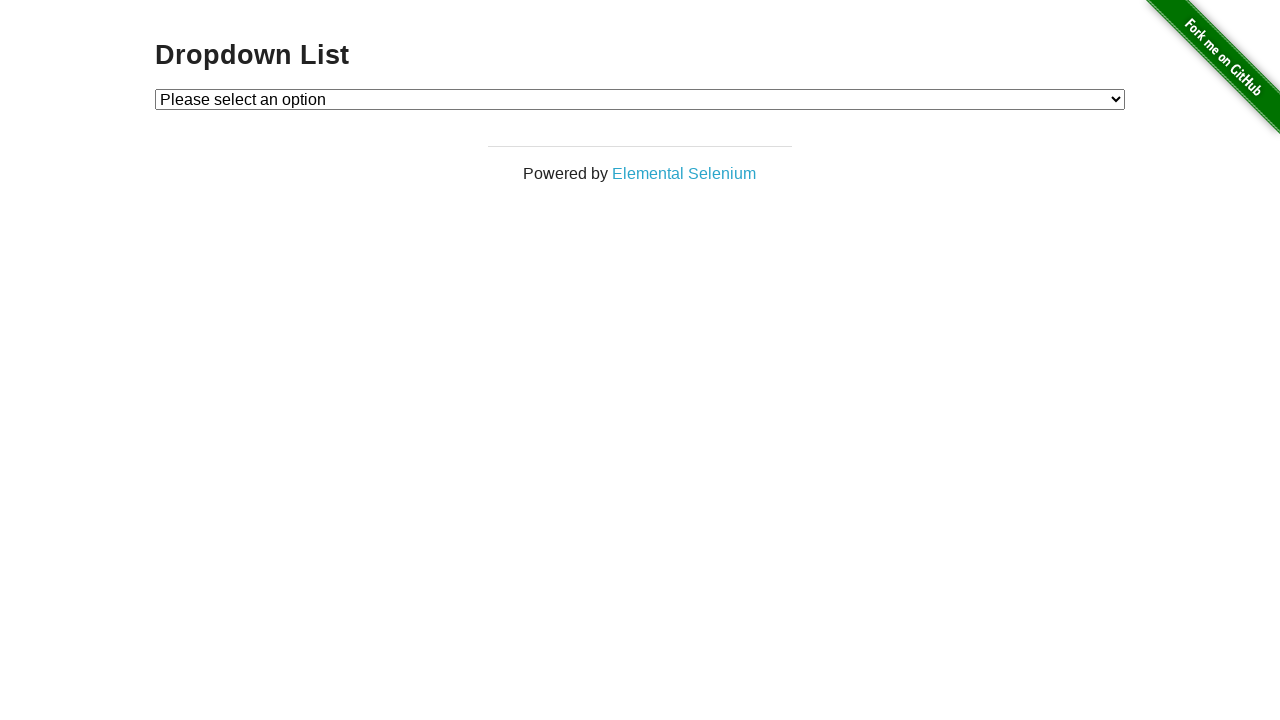

Selected dropdown option by index 1 on #dropdown
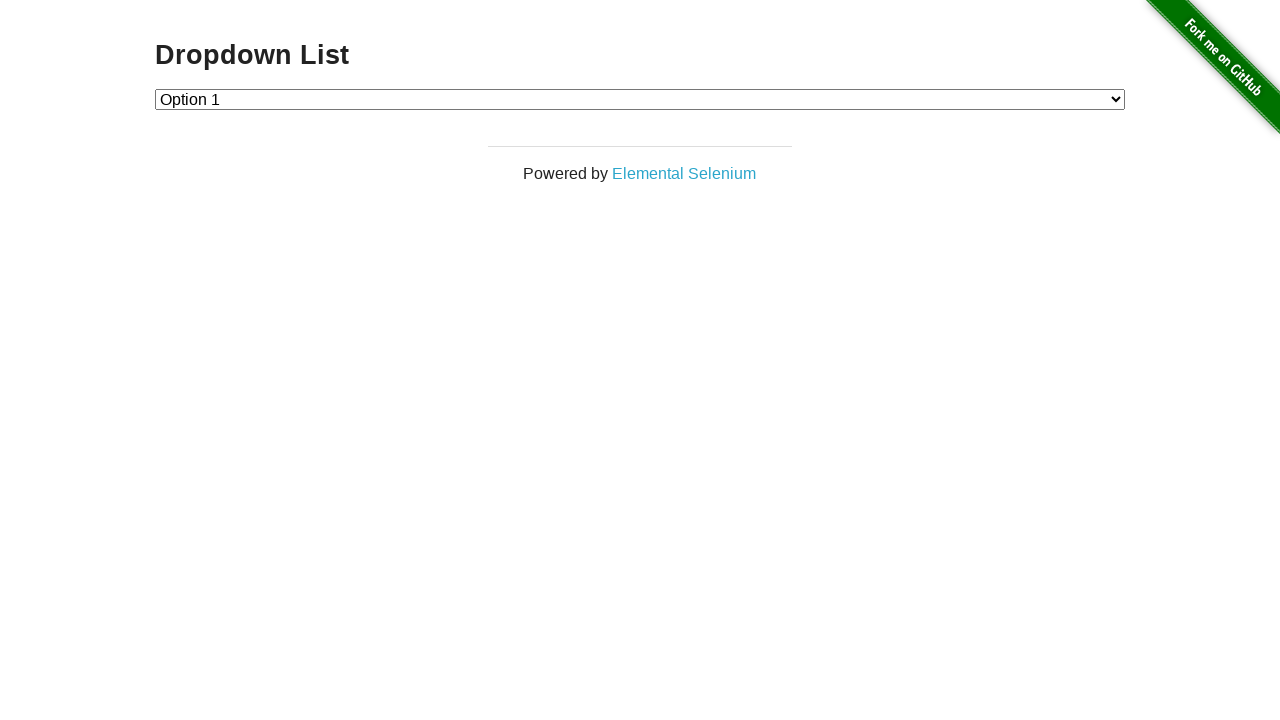

Selected dropdown option with value '2' on #dropdown
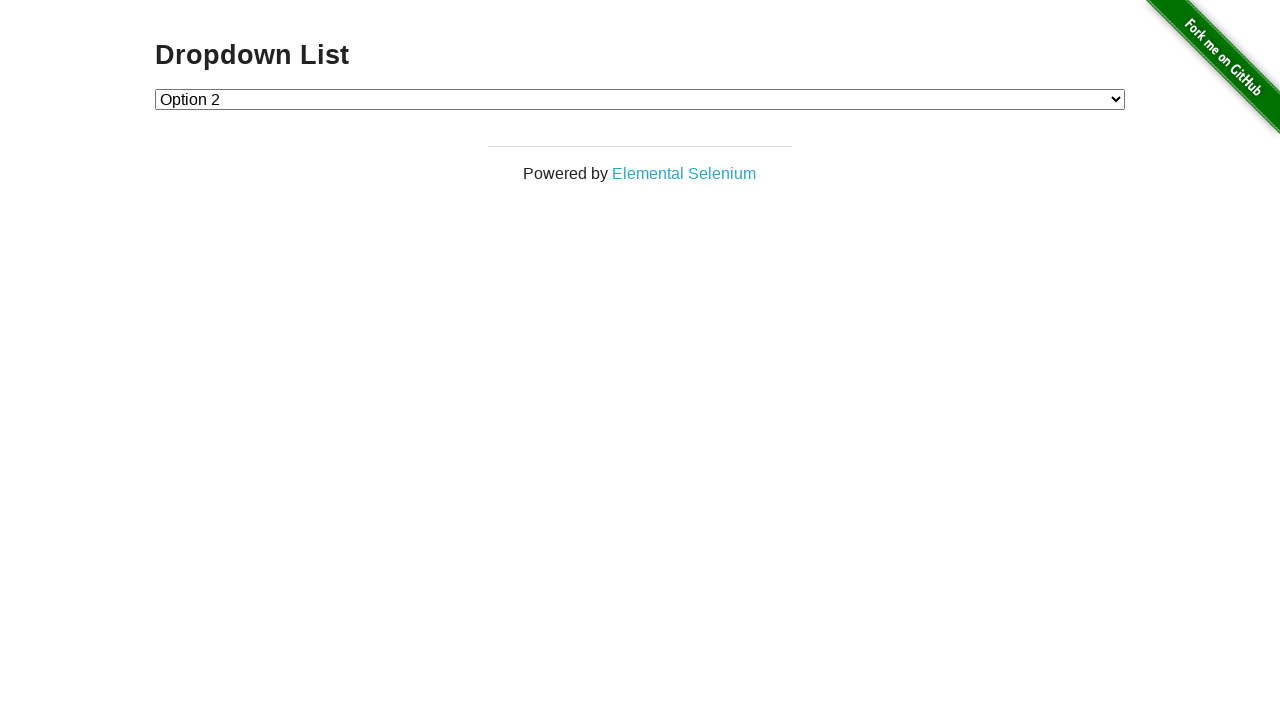

Selected dropdown option with label 'Option 1' on #dropdown
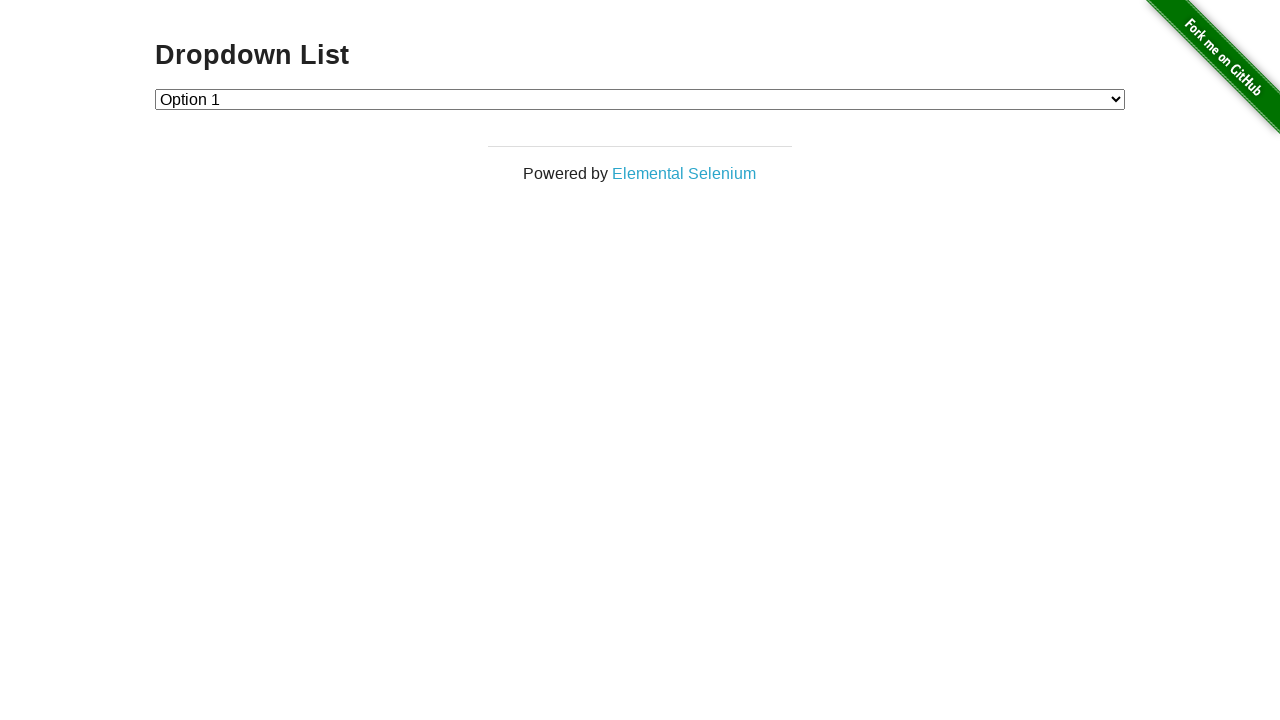

Retrieved all dropdown options
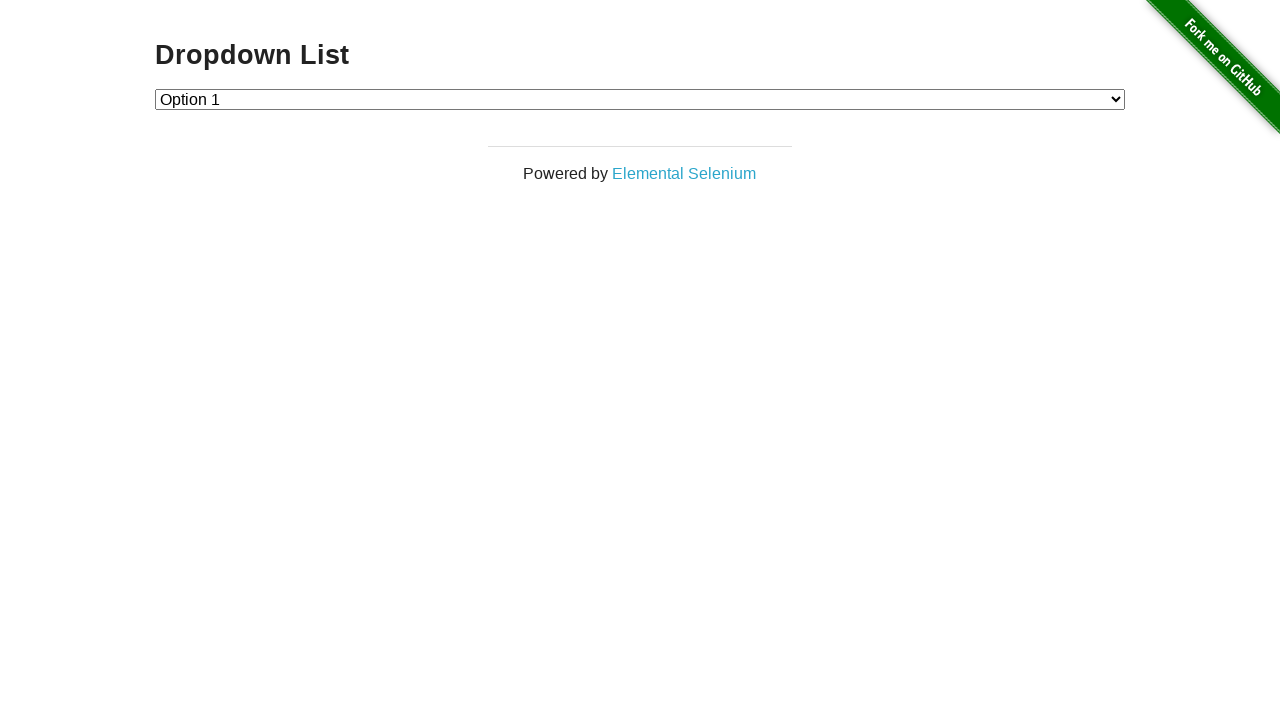

Verified dropdown contains 3 options (expected 4)
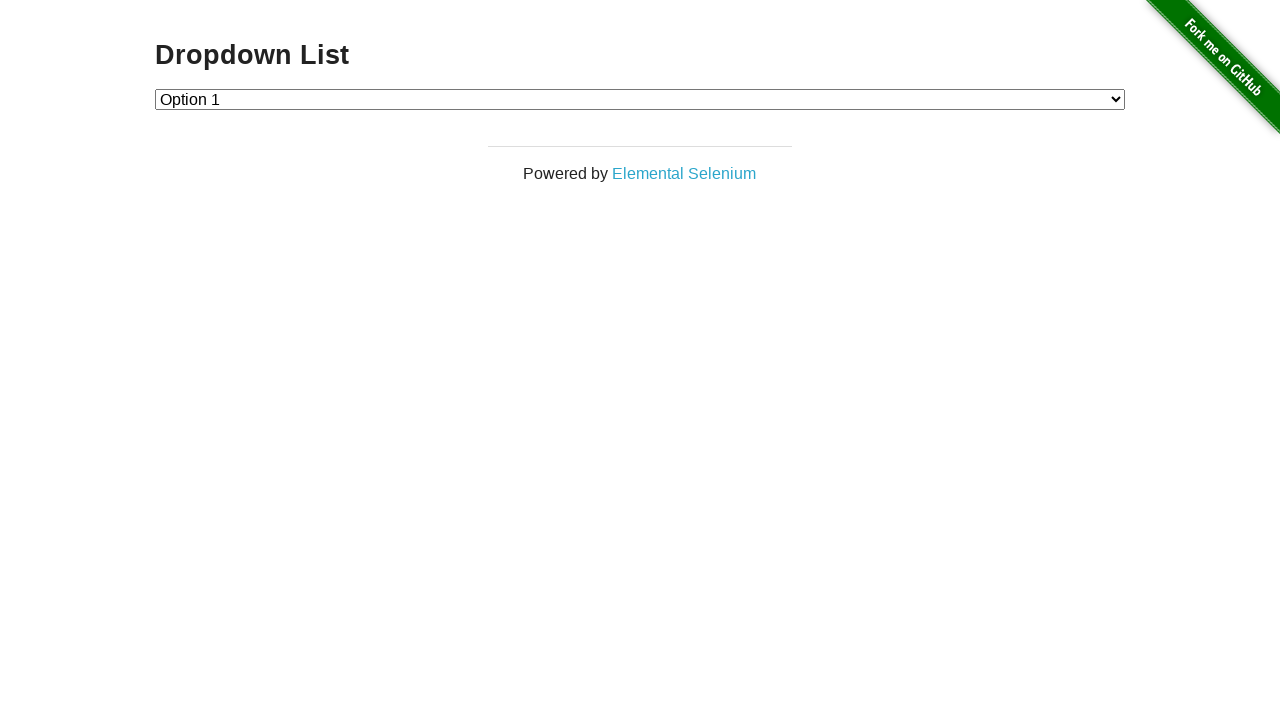

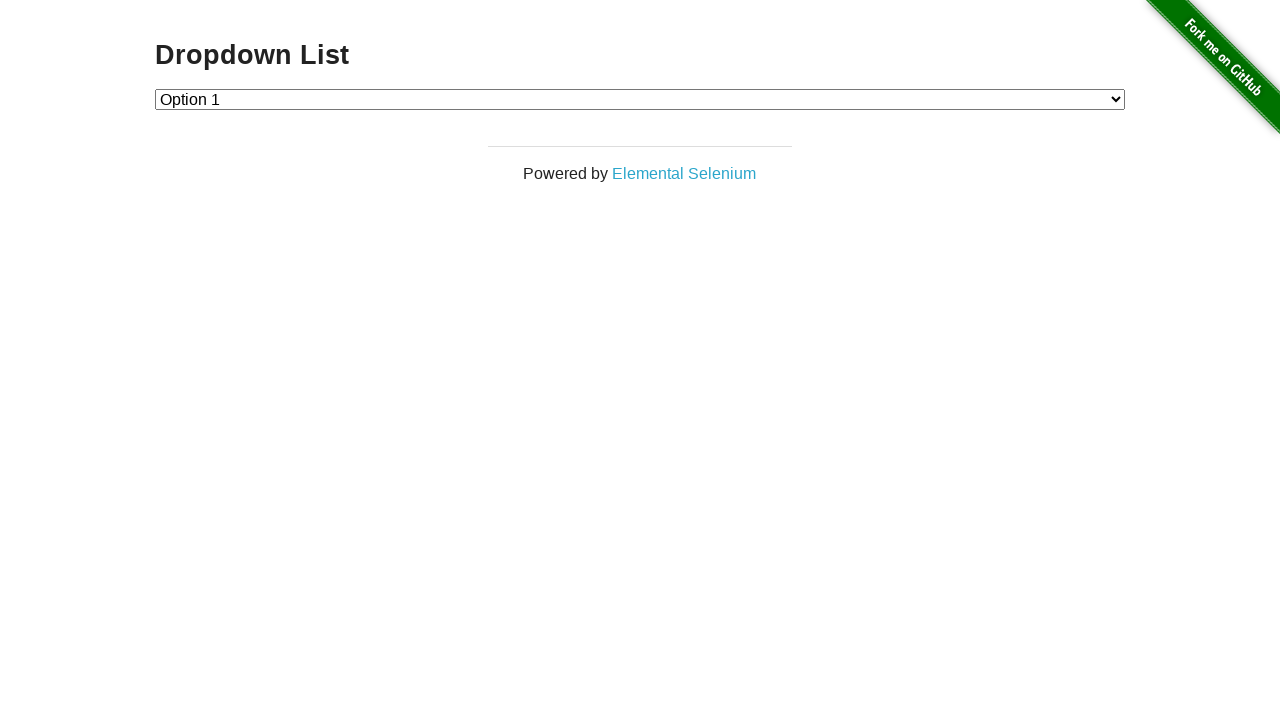